Navigates to a YouTube channel's shorts page and scrolls through videos by pressing arrow down key multiple times

Starting URL: https://www.youtube.com/@RoamingBoi/shorts

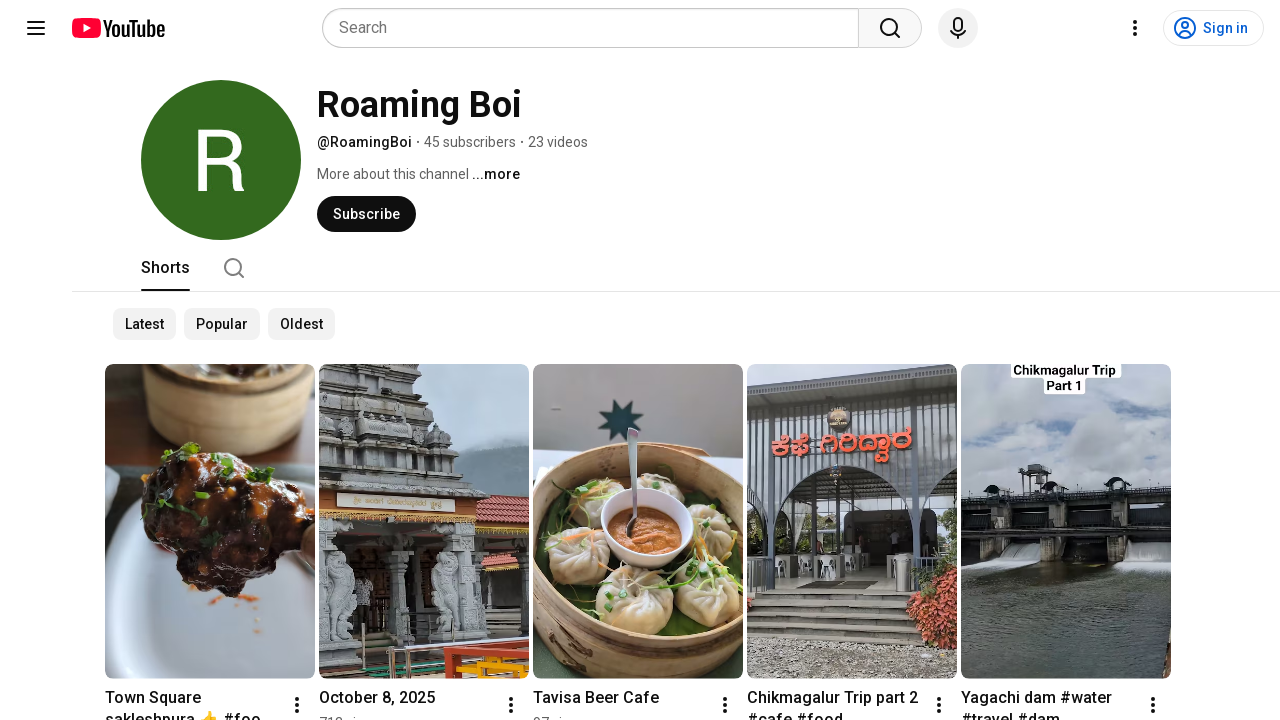

Waited 5 seconds for YouTube shorts page to load
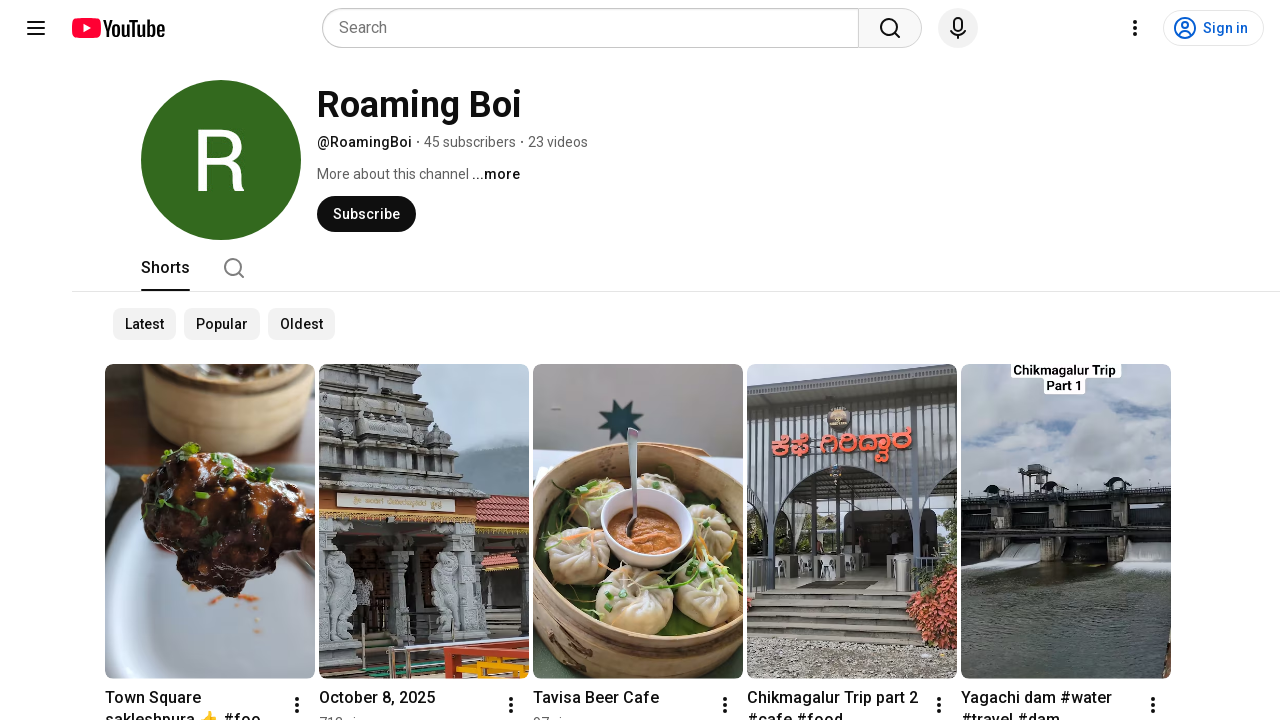

Pressed ArrowDown to navigate to next shorts video (iteration 1/15)
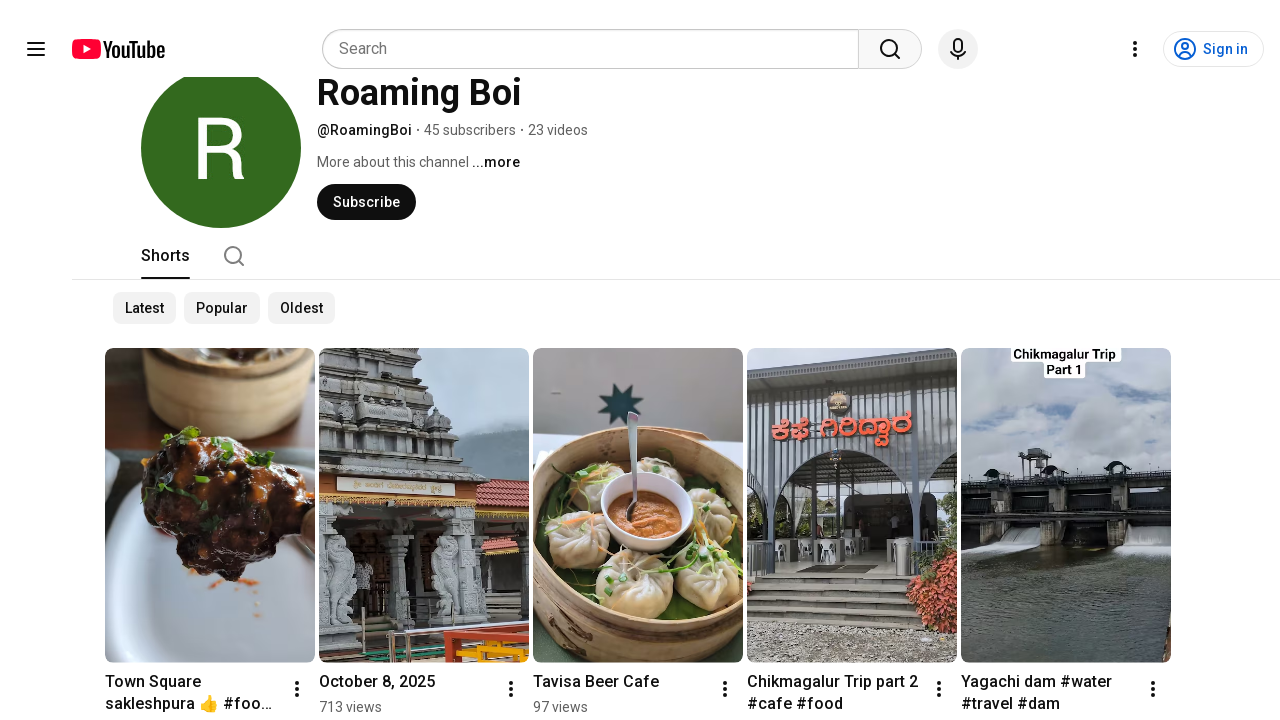

Waited 15 seconds for next shorts video to load (iteration 1/15)
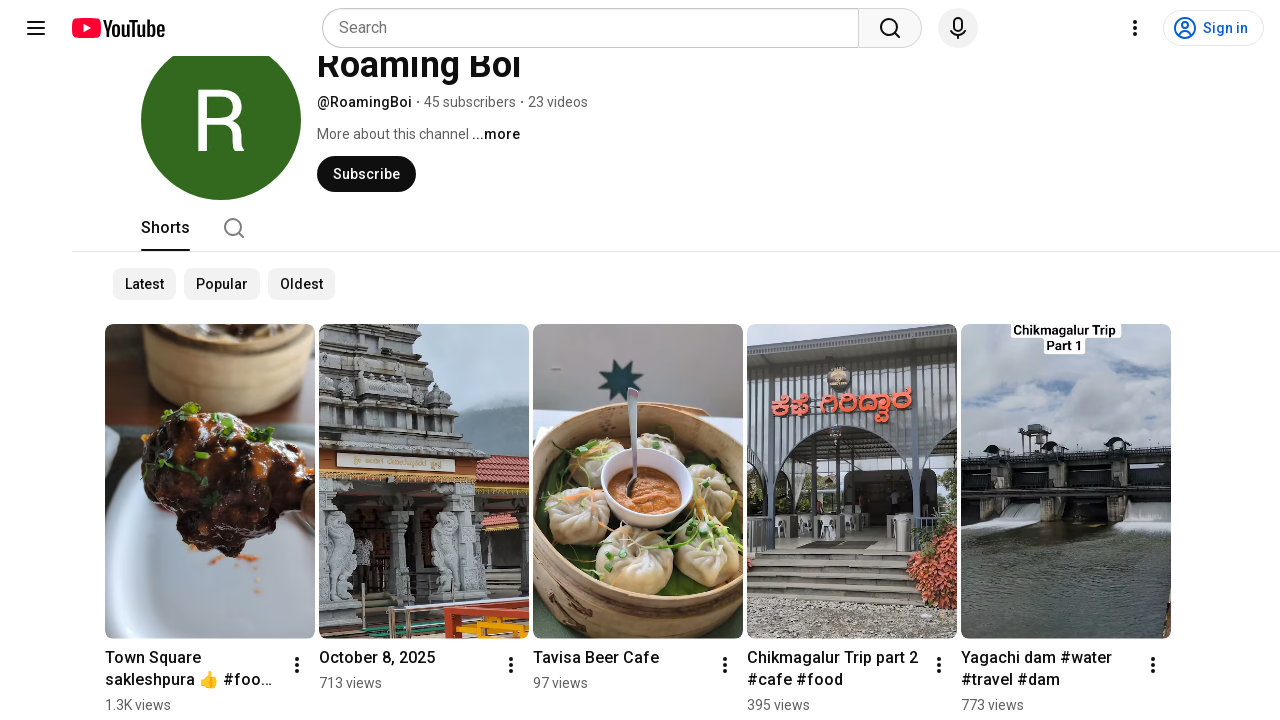

Pressed ArrowDown to navigate to next shorts video (iteration 2/15)
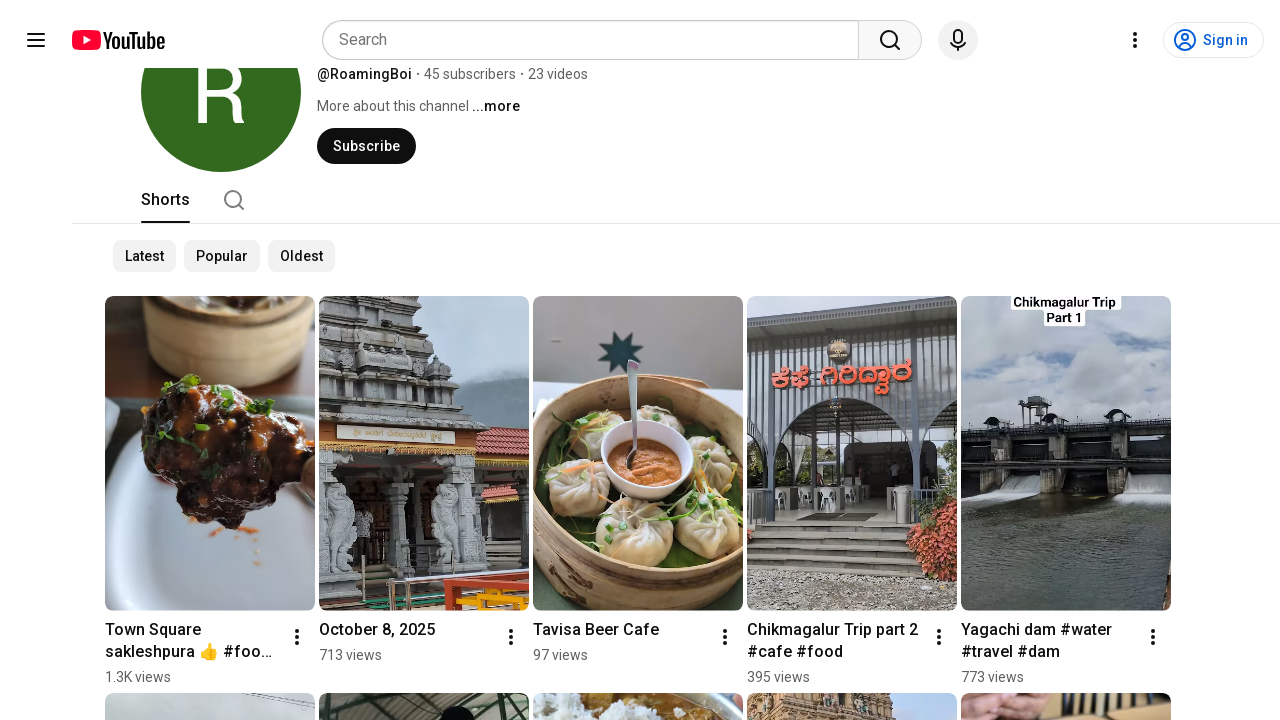

Waited 15 seconds for next shorts video to load (iteration 2/15)
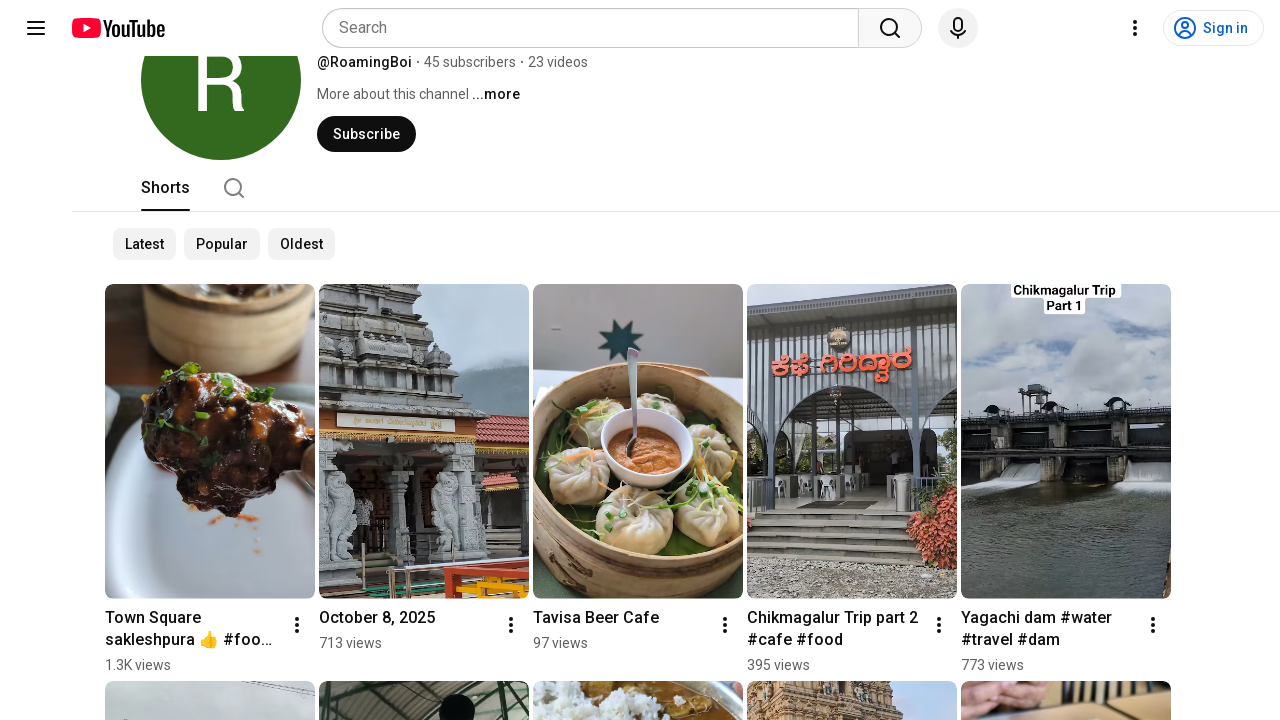

Pressed ArrowDown to navigate to next shorts video (iteration 3/15)
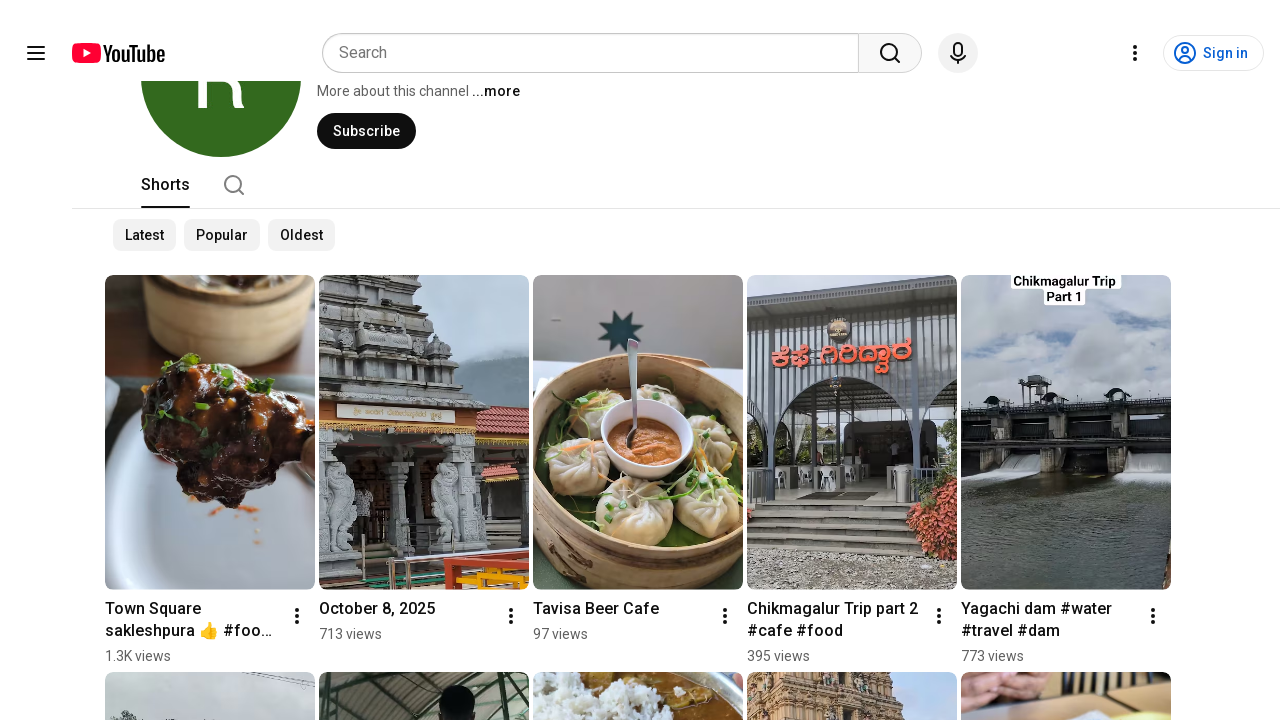

Waited 15 seconds for next shorts video to load (iteration 3/15)
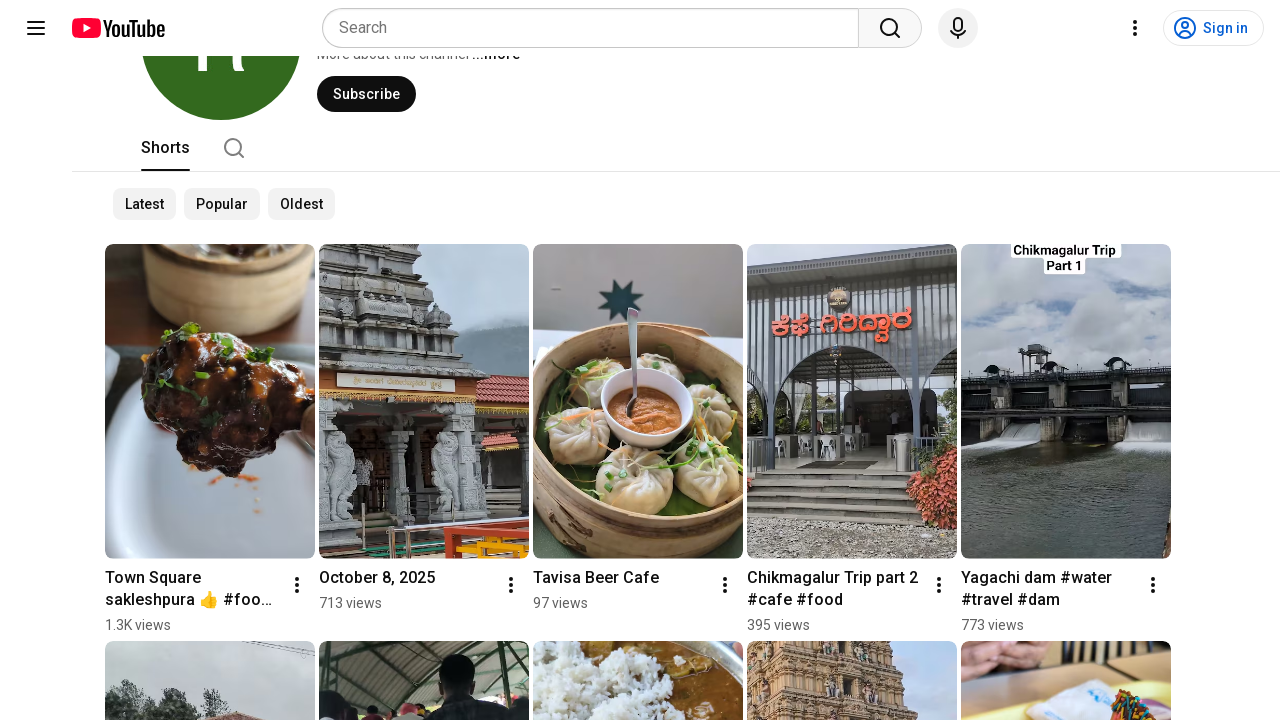

Pressed ArrowDown to navigate to next shorts video (iteration 4/15)
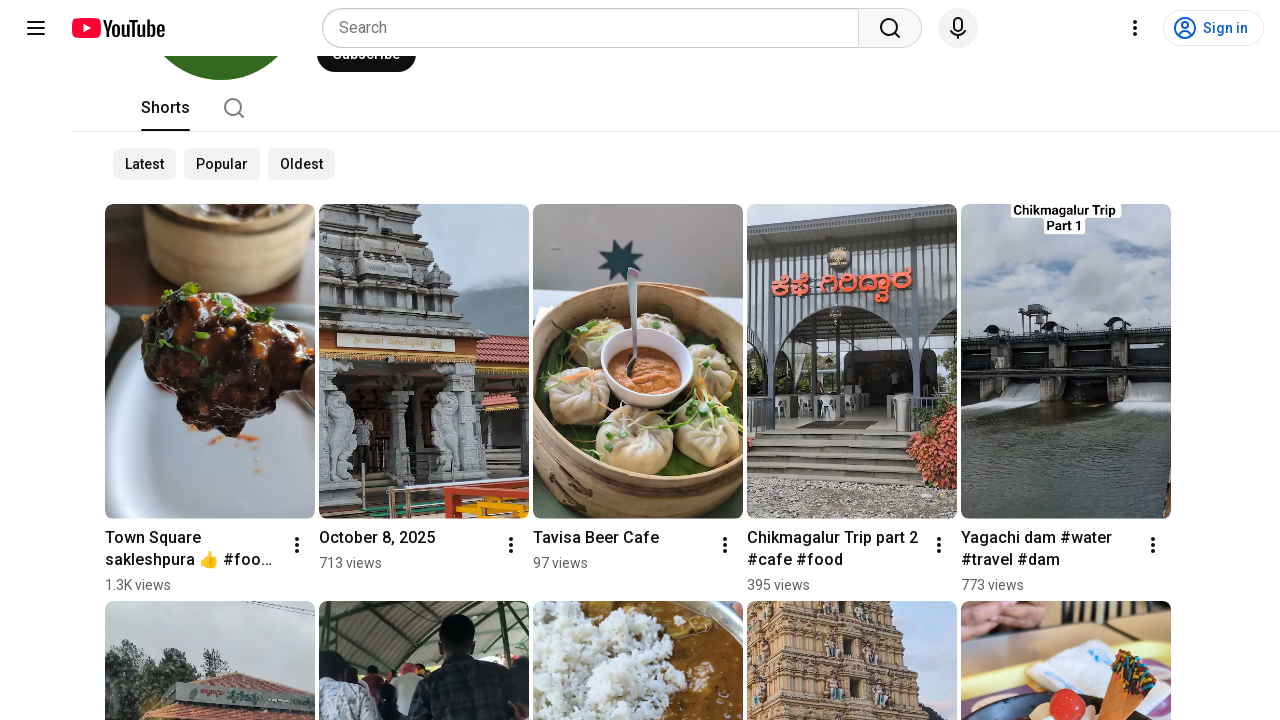

Waited 15 seconds for next shorts video to load (iteration 4/15)
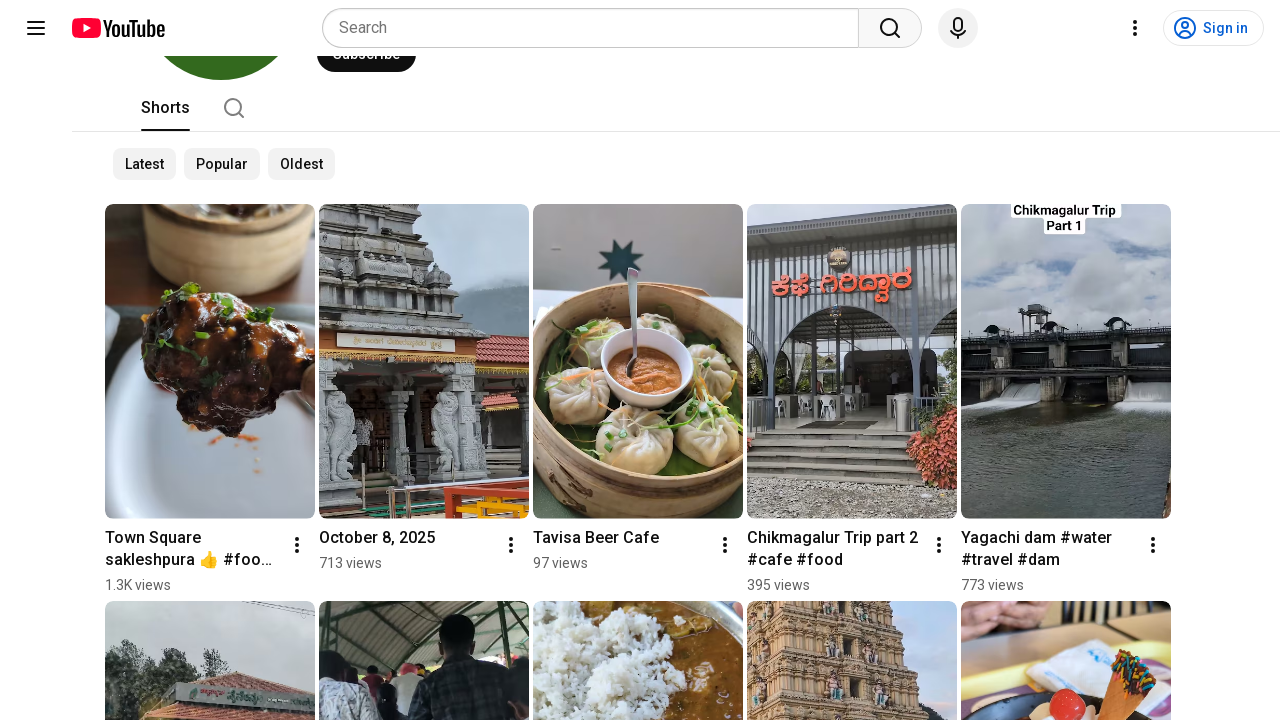

Pressed ArrowDown to navigate to next shorts video (iteration 5/15)
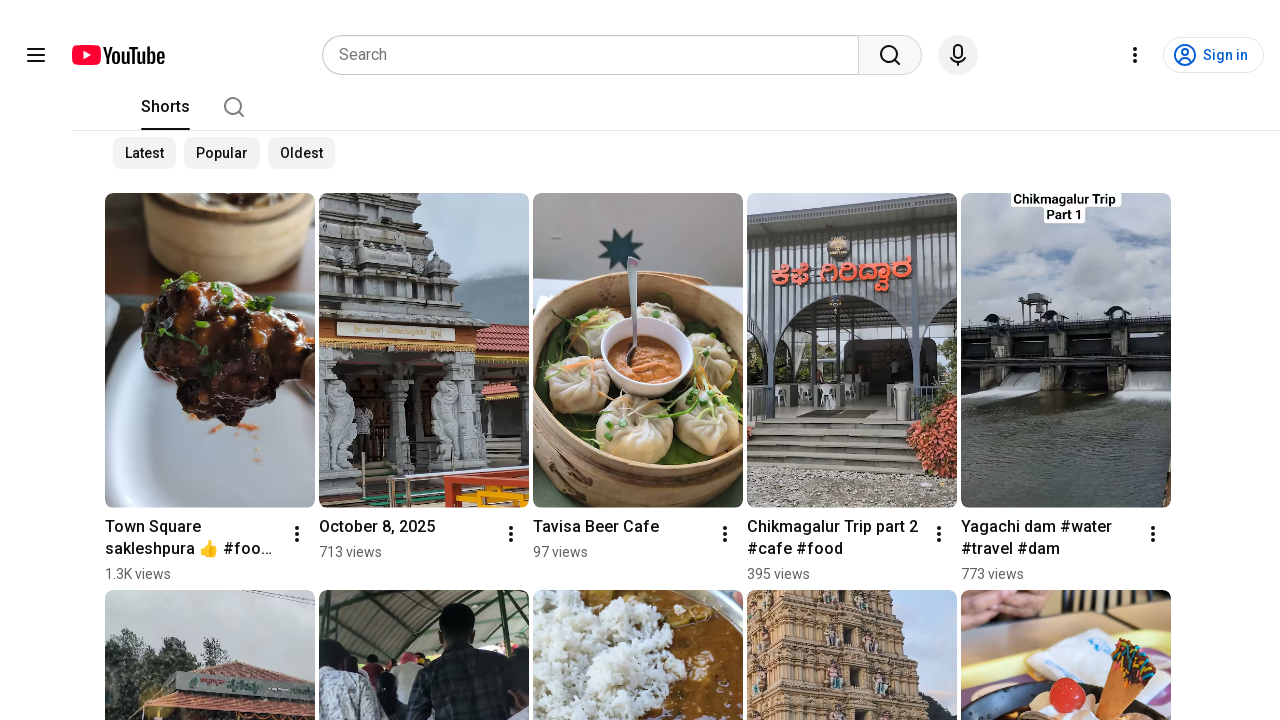

Waited 15 seconds for next shorts video to load (iteration 5/15)
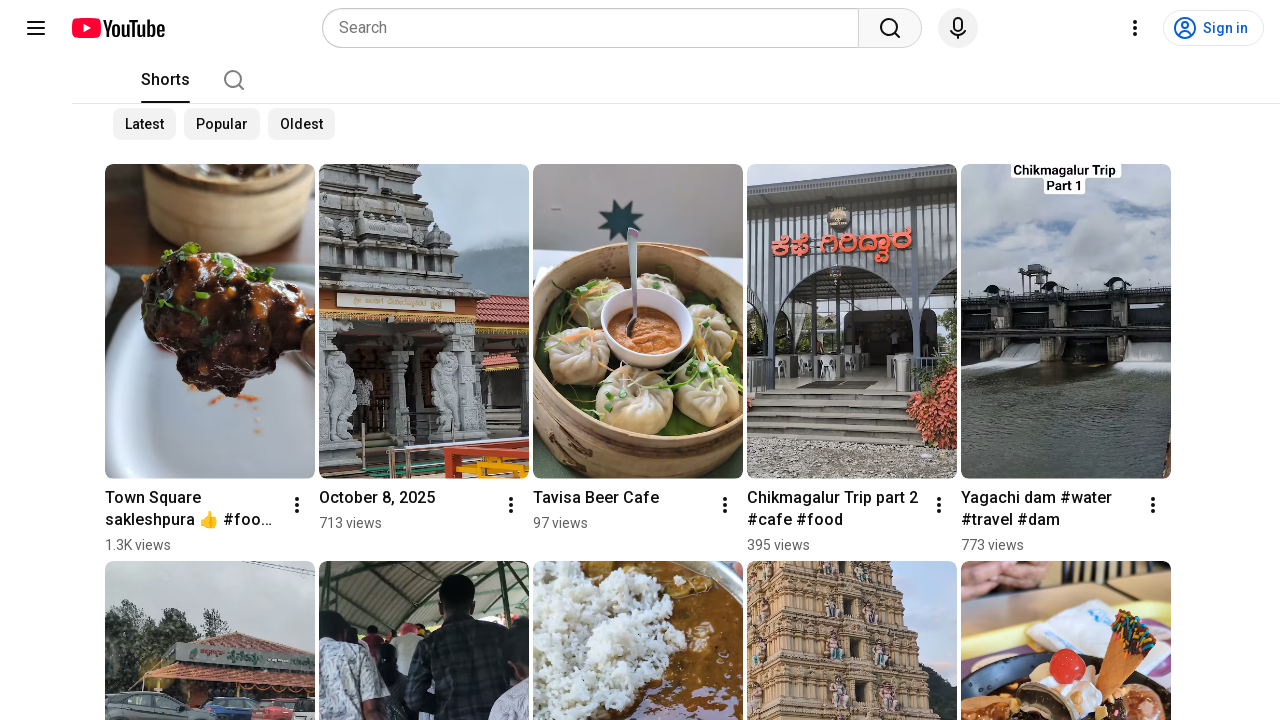

Pressed ArrowDown to navigate to next shorts video (iteration 6/15)
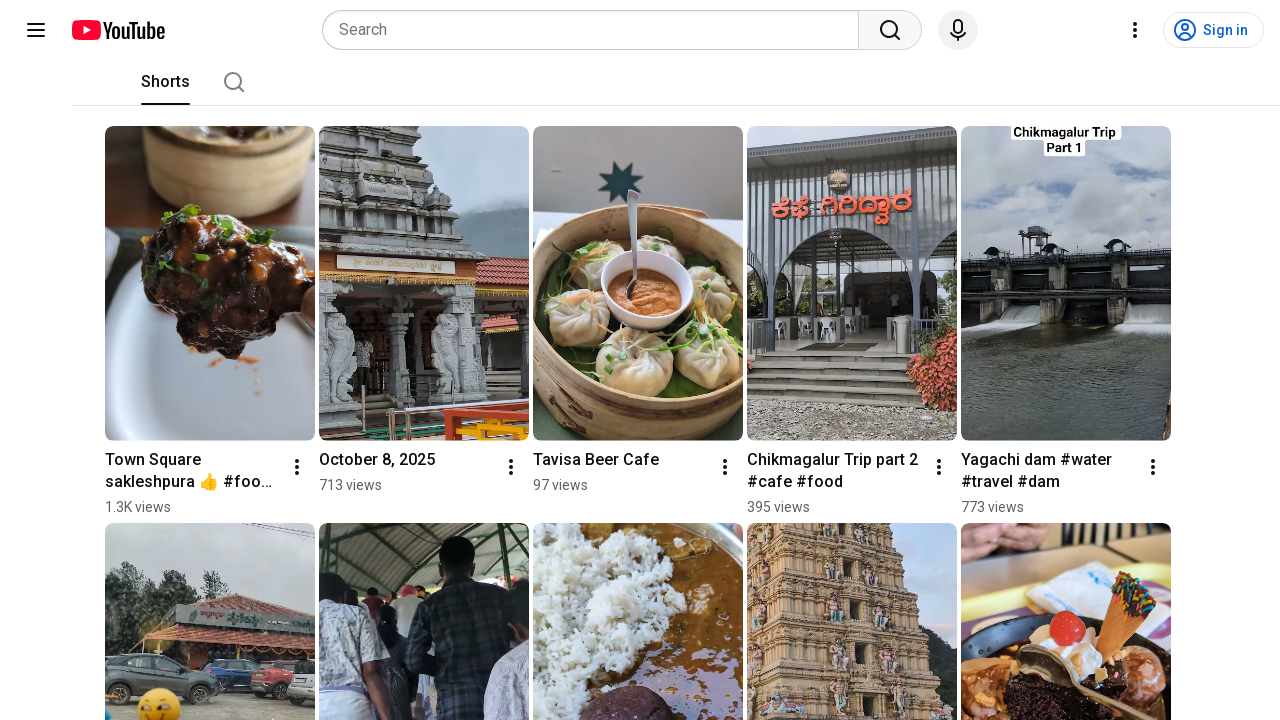

Waited 15 seconds for next shorts video to load (iteration 6/15)
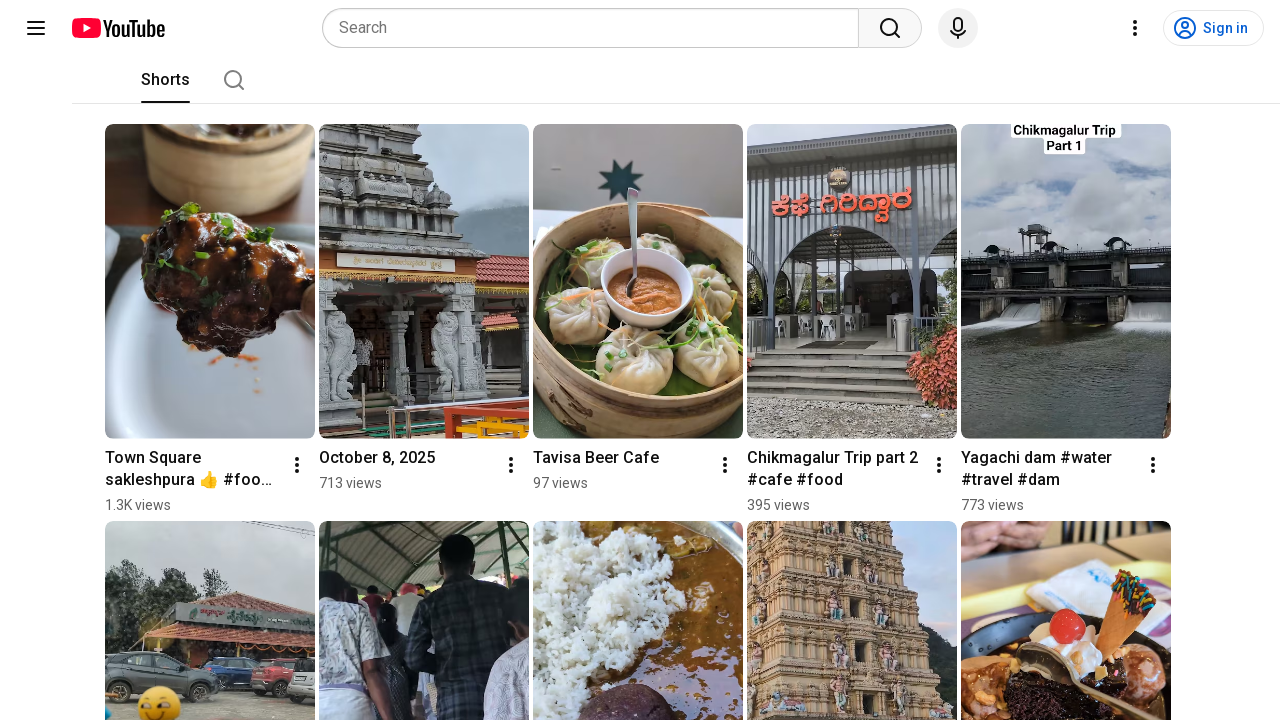

Pressed ArrowDown to navigate to next shorts video (iteration 7/15)
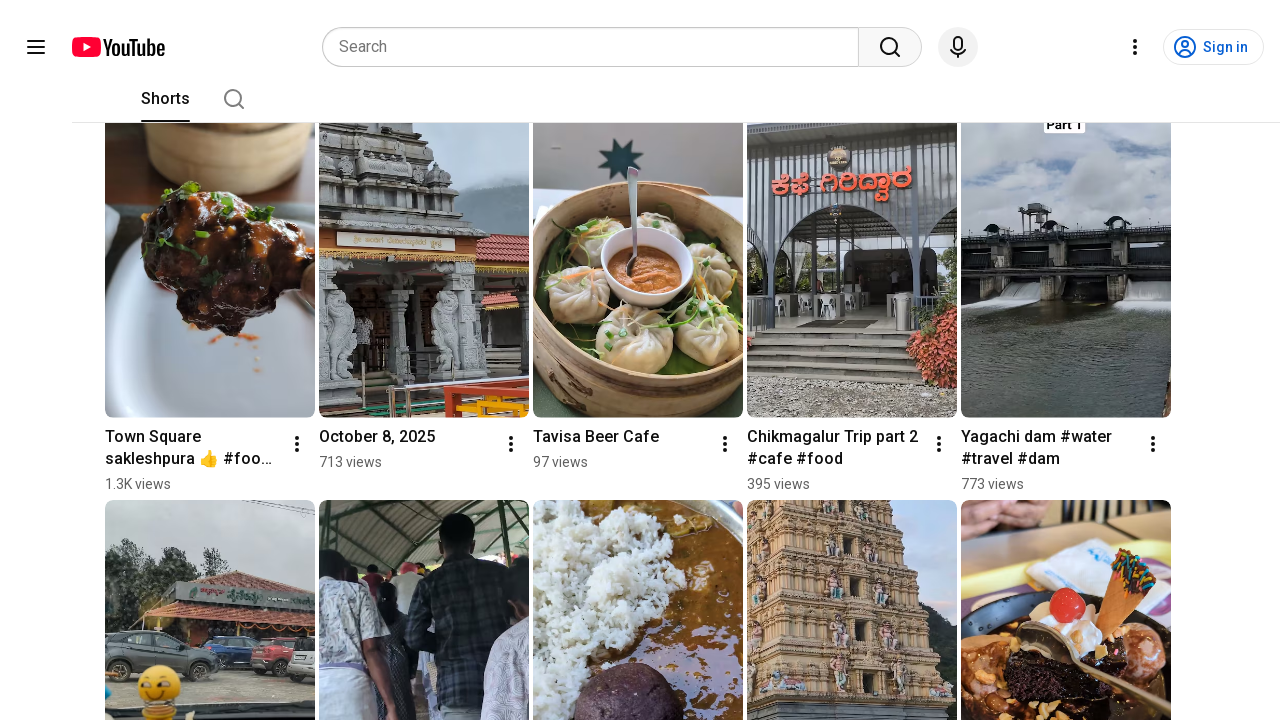

Waited 15 seconds for next shorts video to load (iteration 7/15)
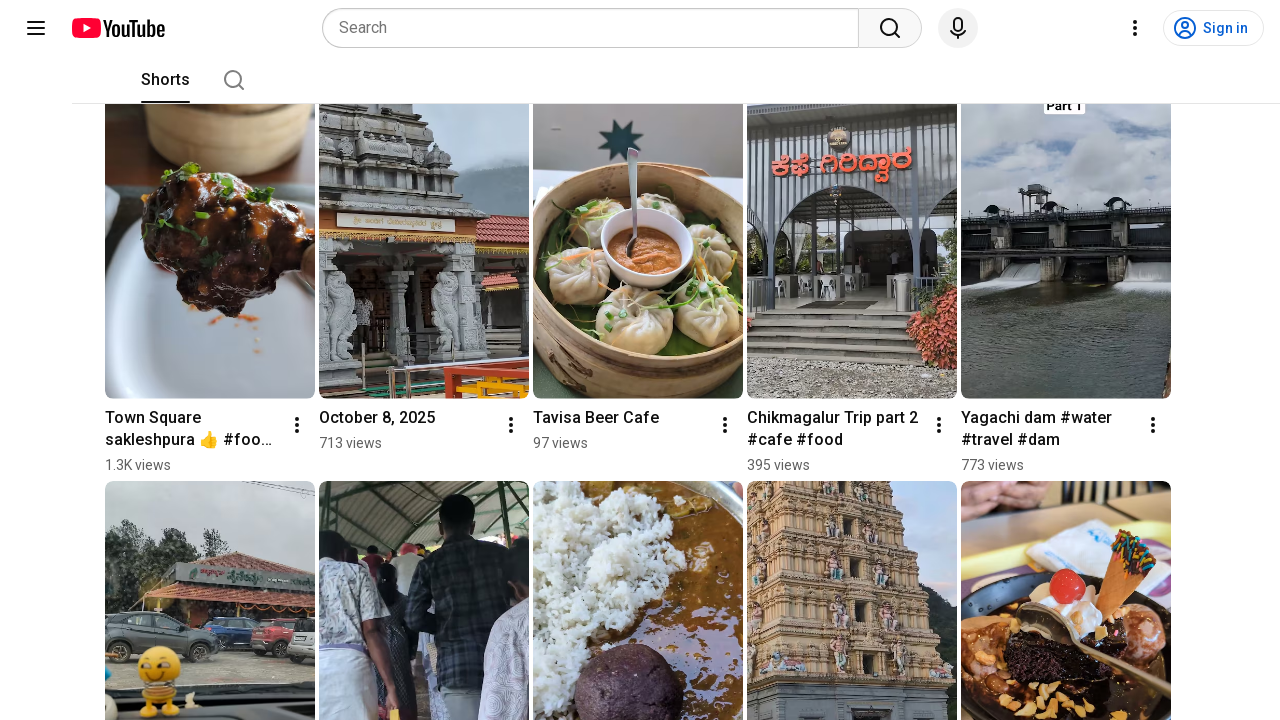

Pressed ArrowDown to navigate to next shorts video (iteration 8/15)
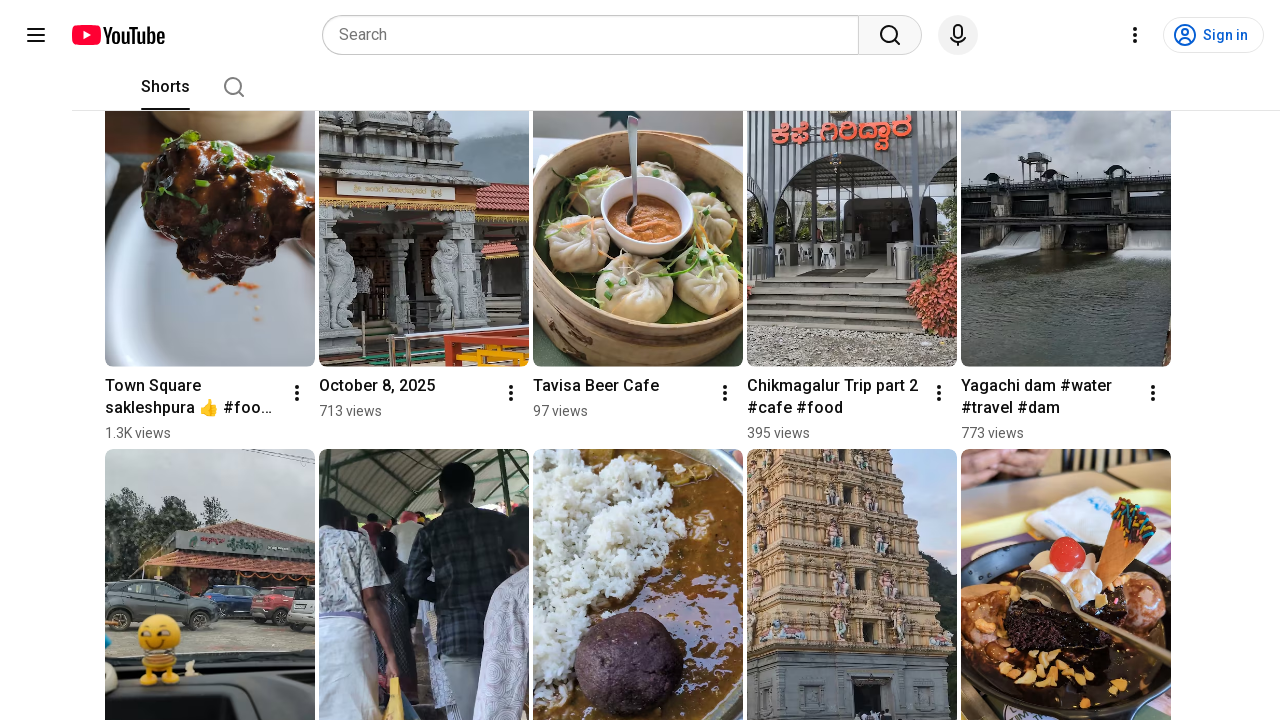

Waited 15 seconds for next shorts video to load (iteration 8/15)
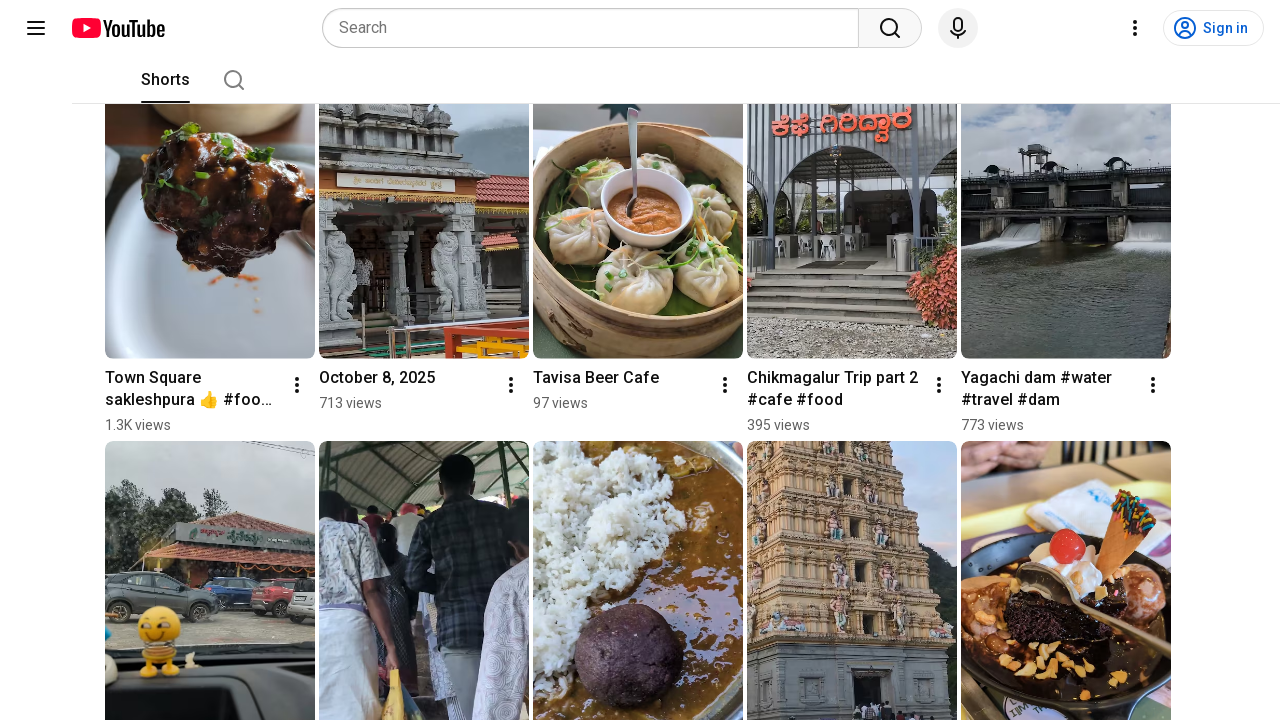

Pressed ArrowDown to navigate to next shorts video (iteration 9/15)
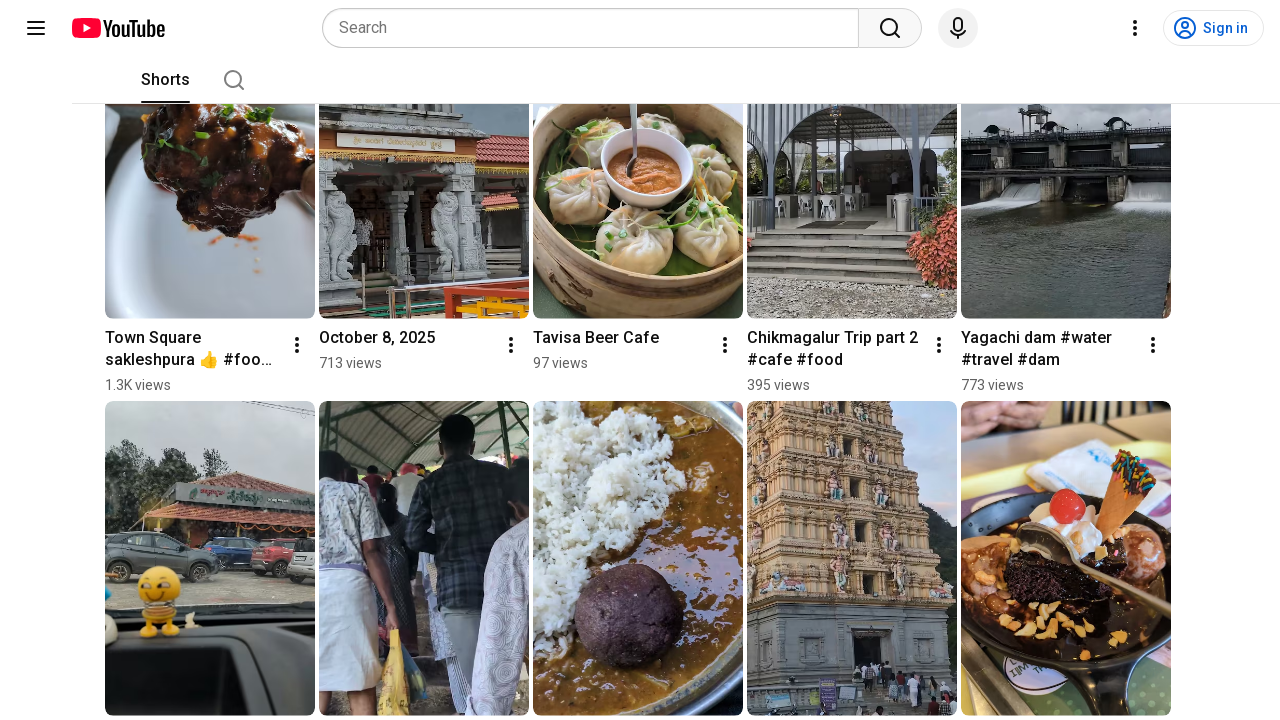

Waited 15 seconds for next shorts video to load (iteration 9/15)
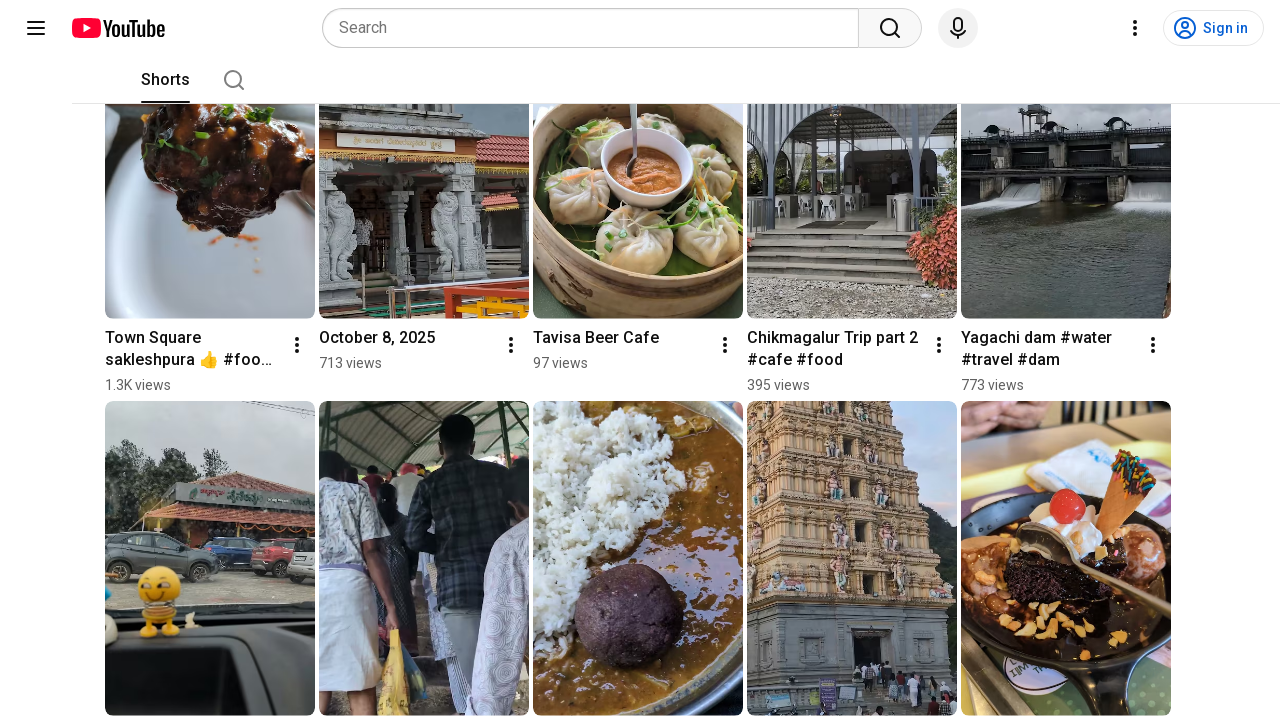

Pressed ArrowDown to navigate to next shorts video (iteration 10/15)
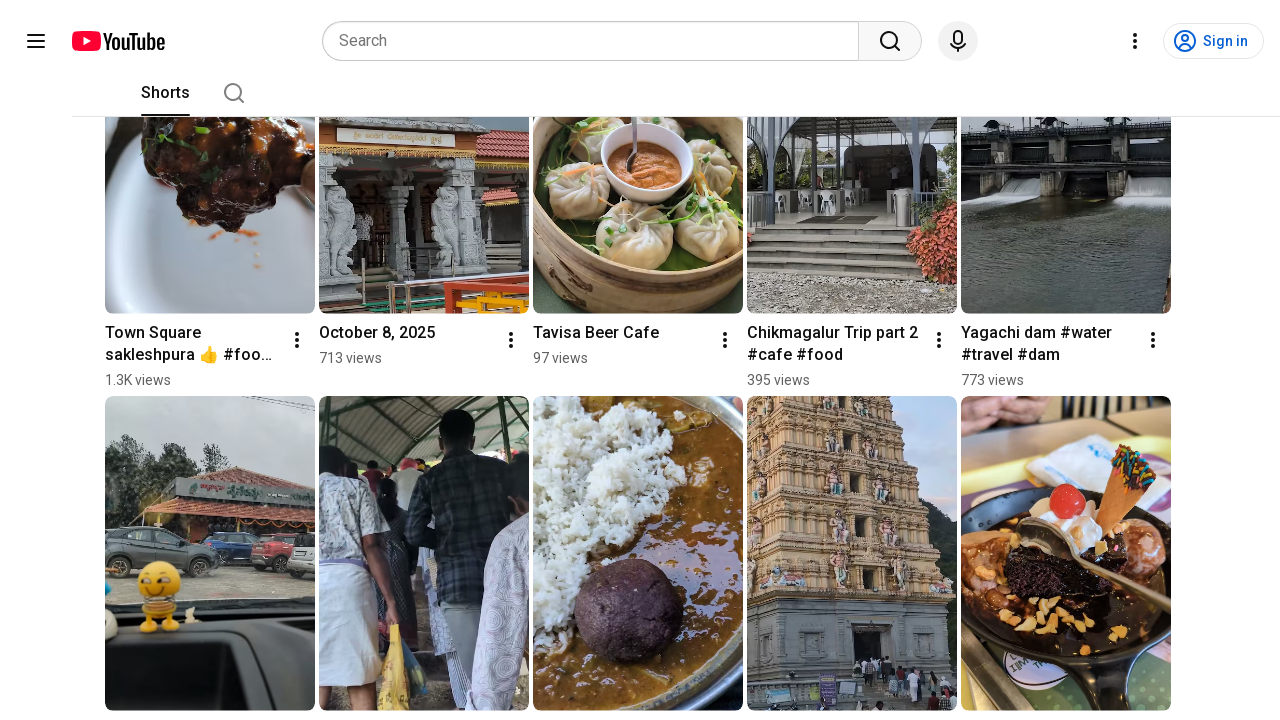

Waited 15 seconds for next shorts video to load (iteration 10/15)
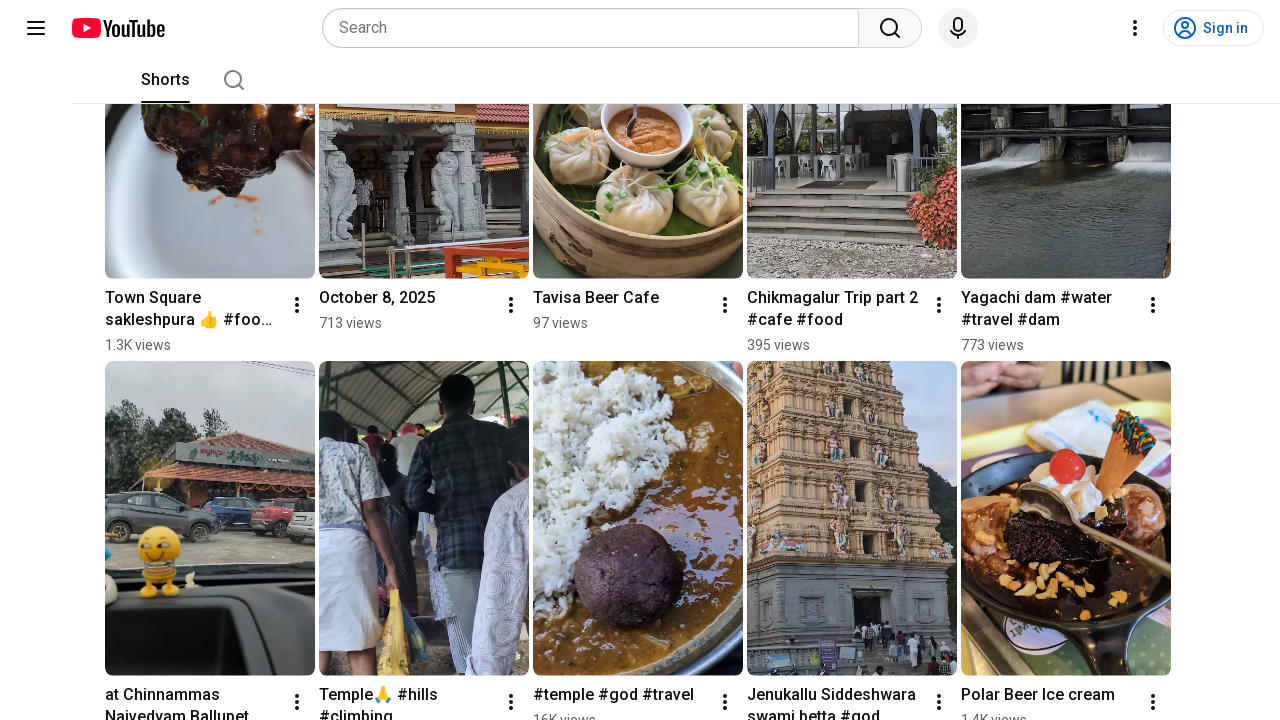

Pressed ArrowDown to navigate to next shorts video (iteration 11/15)
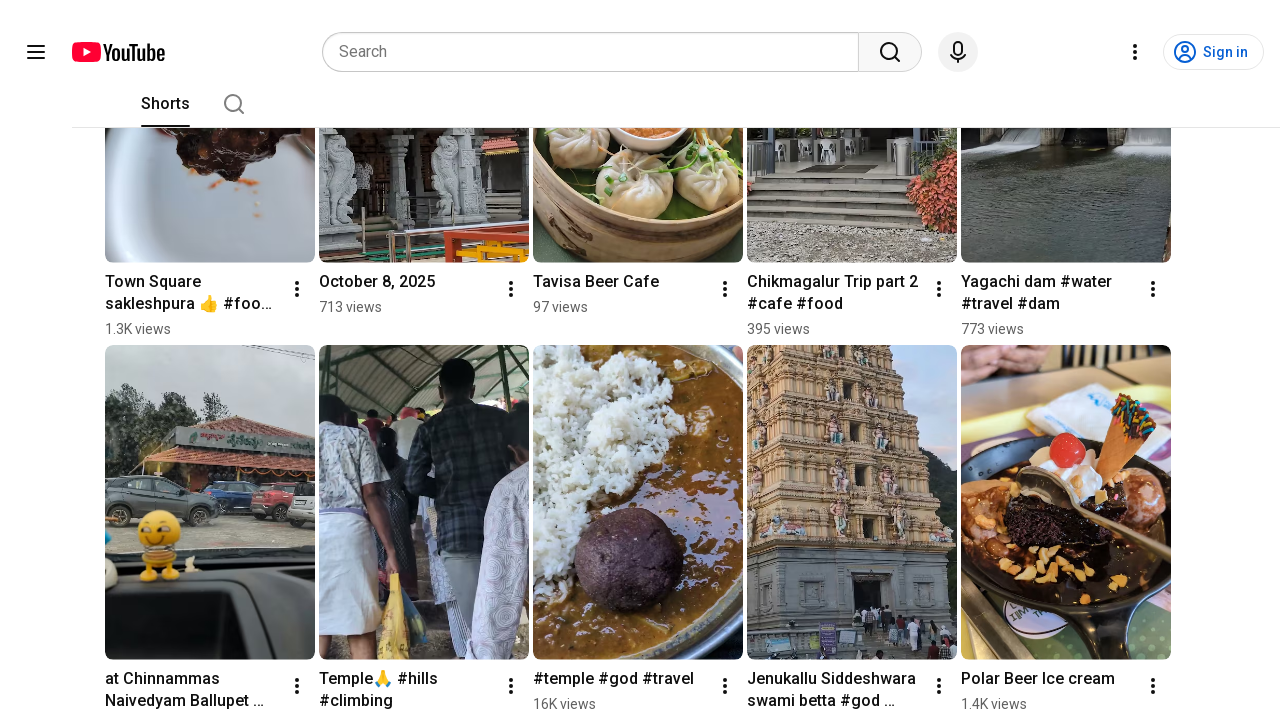

Waited 15 seconds for next shorts video to load (iteration 11/15)
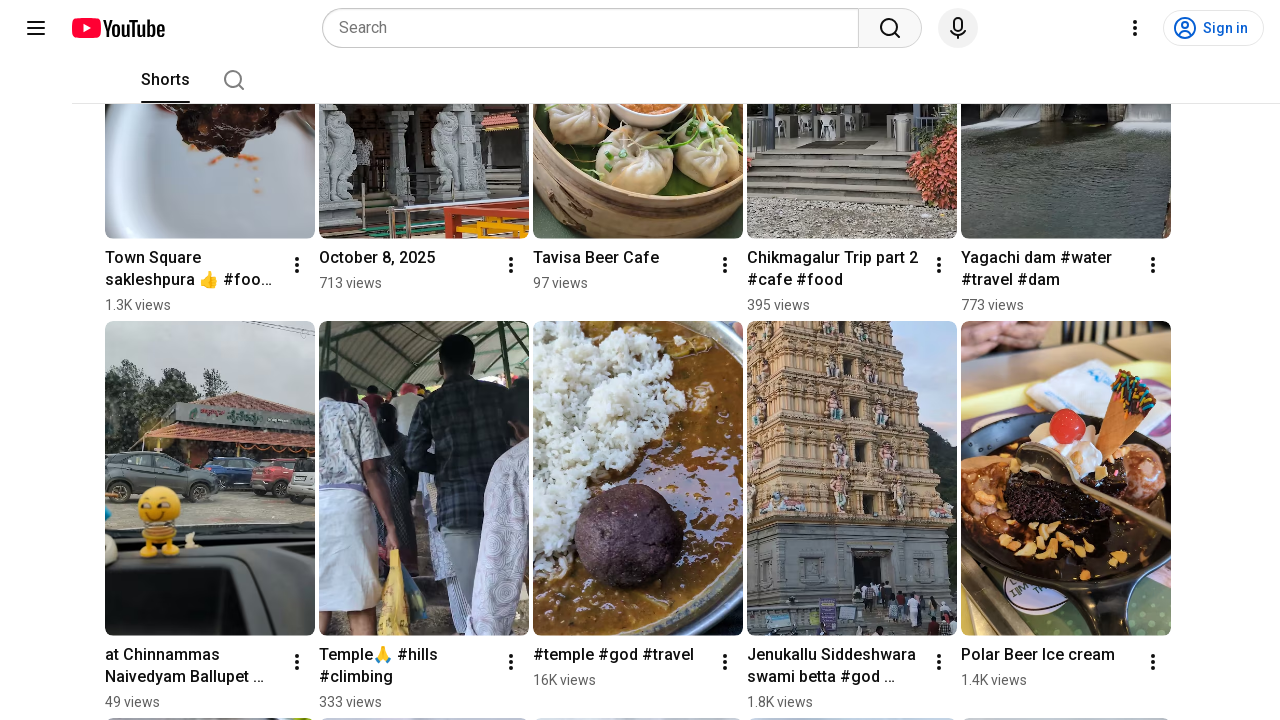

Pressed ArrowDown to navigate to next shorts video (iteration 12/15)
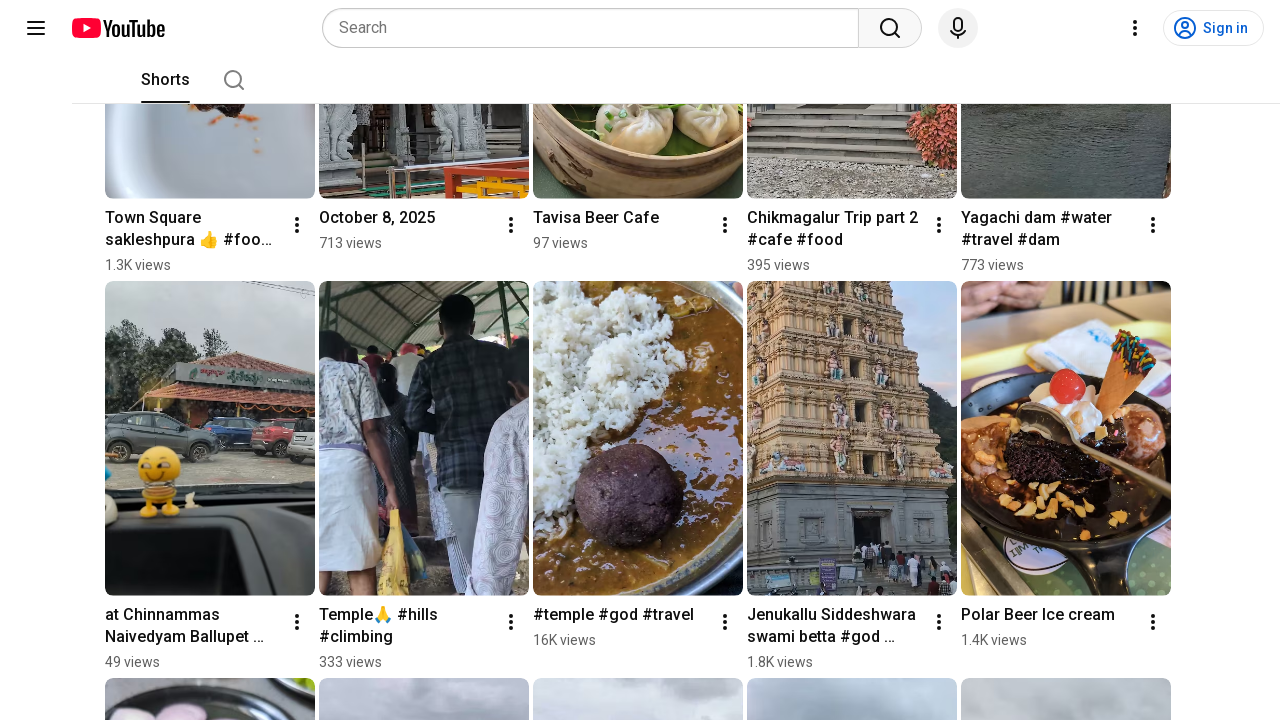

Waited 15 seconds for next shorts video to load (iteration 12/15)
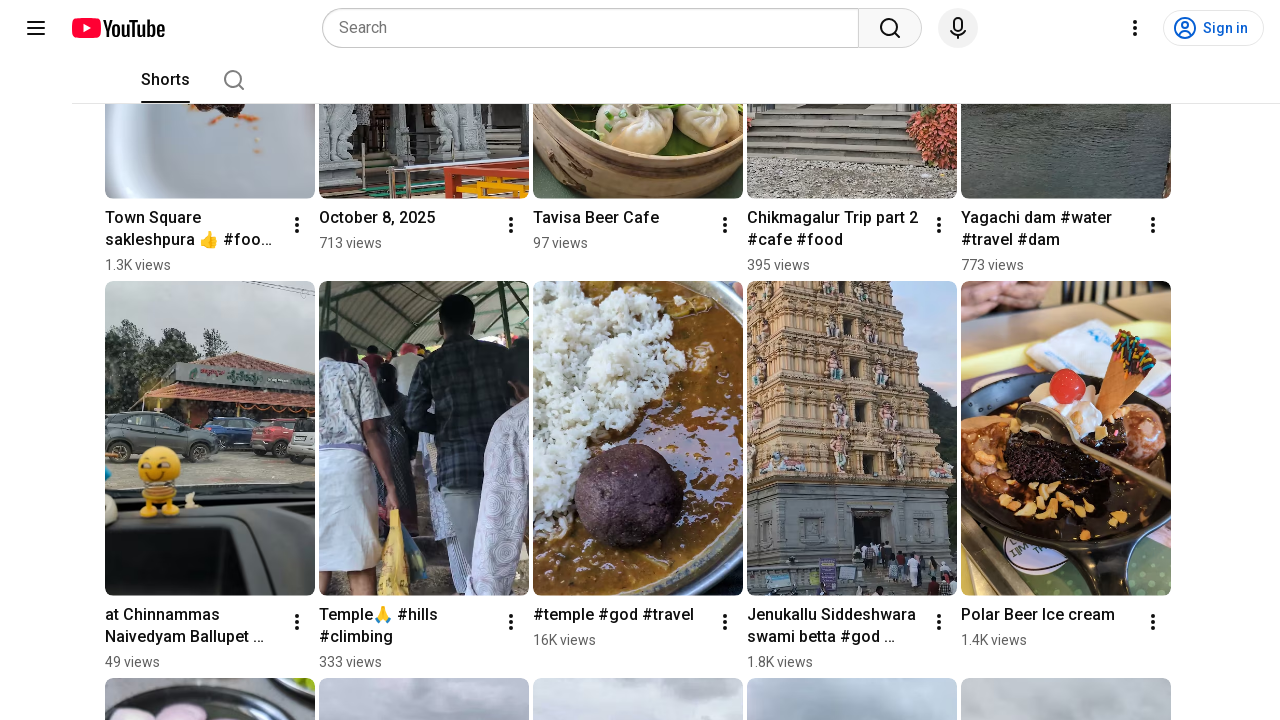

Pressed ArrowDown to navigate to next shorts video (iteration 13/15)
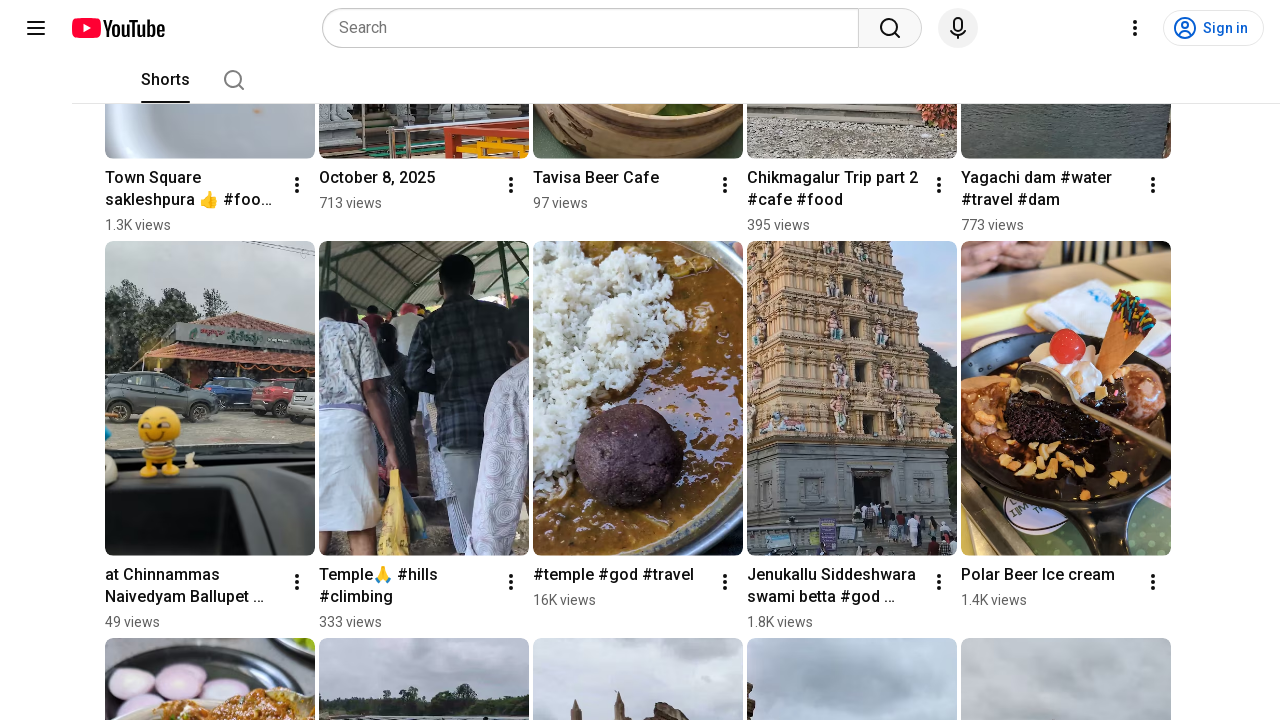

Waited 15 seconds for next shorts video to load (iteration 13/15)
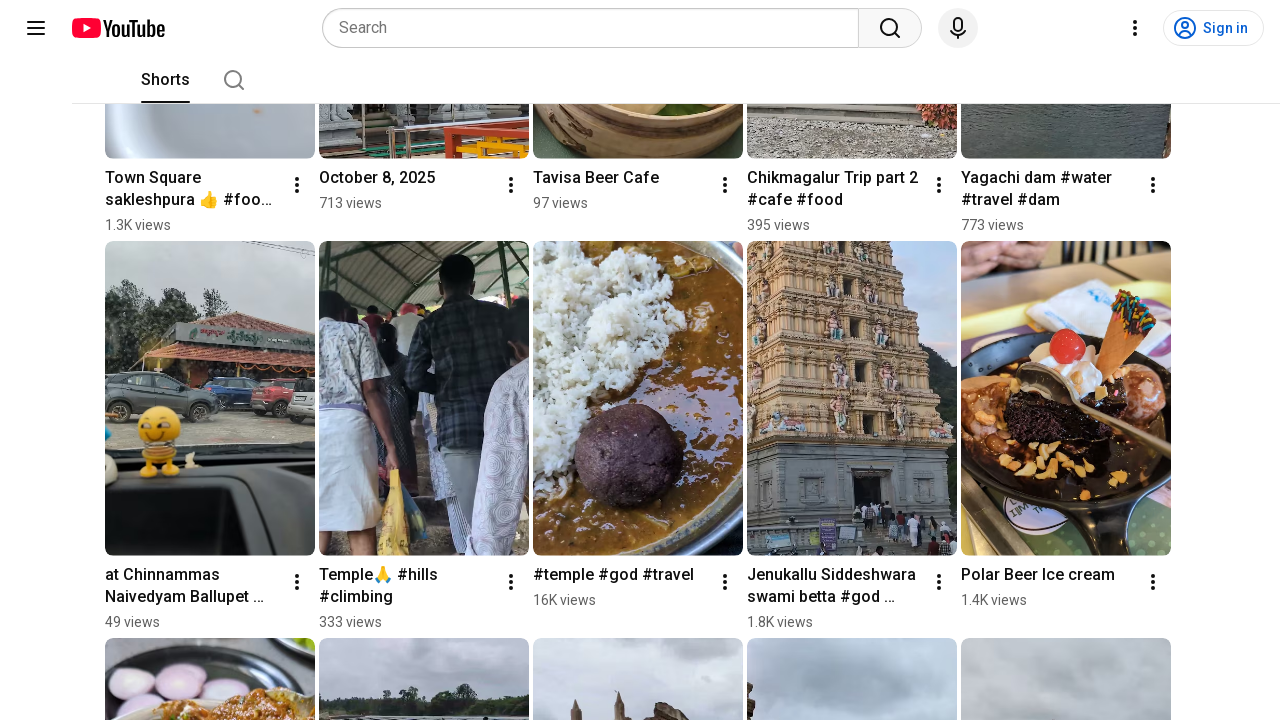

Pressed ArrowDown to navigate to next shorts video (iteration 14/15)
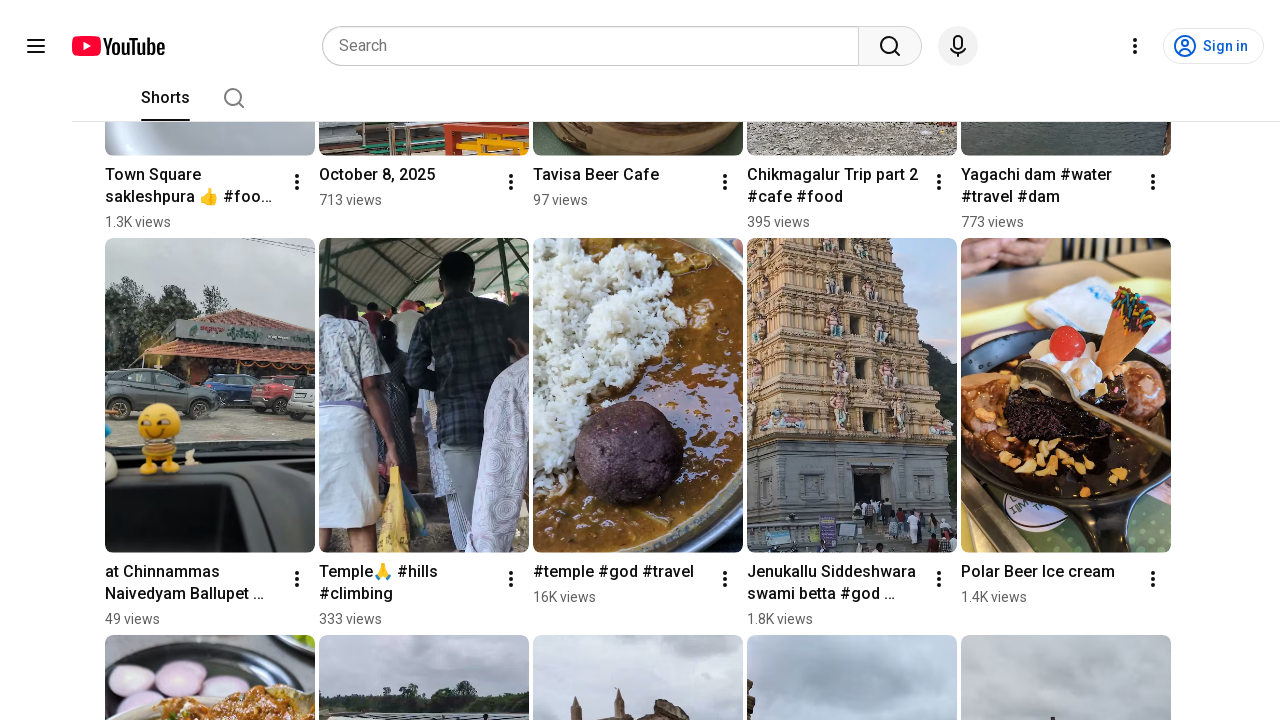

Waited 15 seconds for next shorts video to load (iteration 14/15)
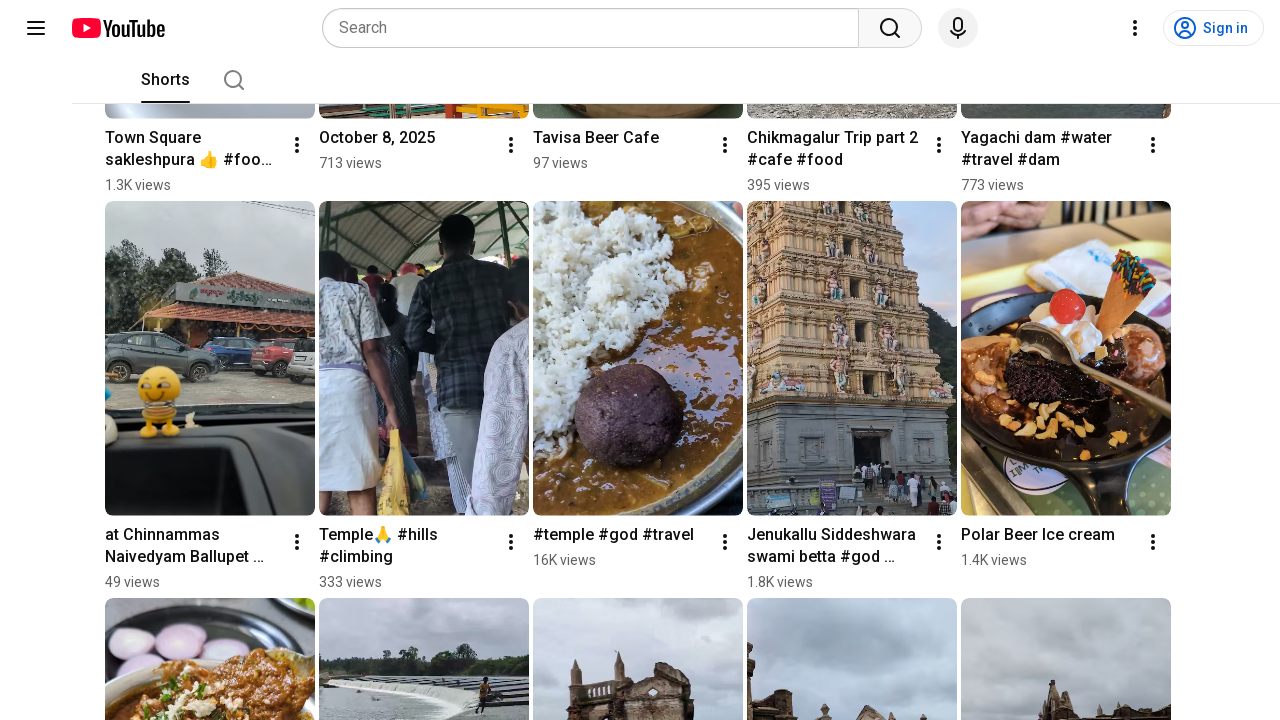

Pressed ArrowDown to navigate to next shorts video (iteration 15/15)
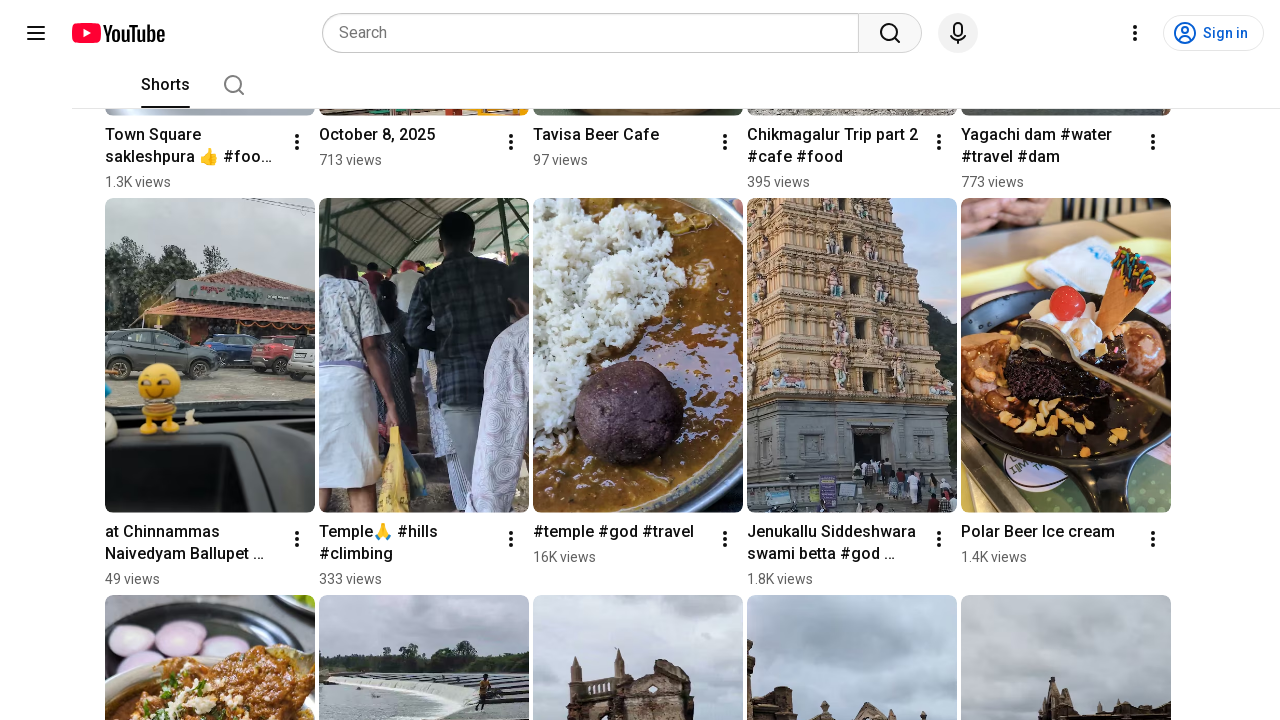

Waited 15 seconds for next shorts video to load (iteration 15/15)
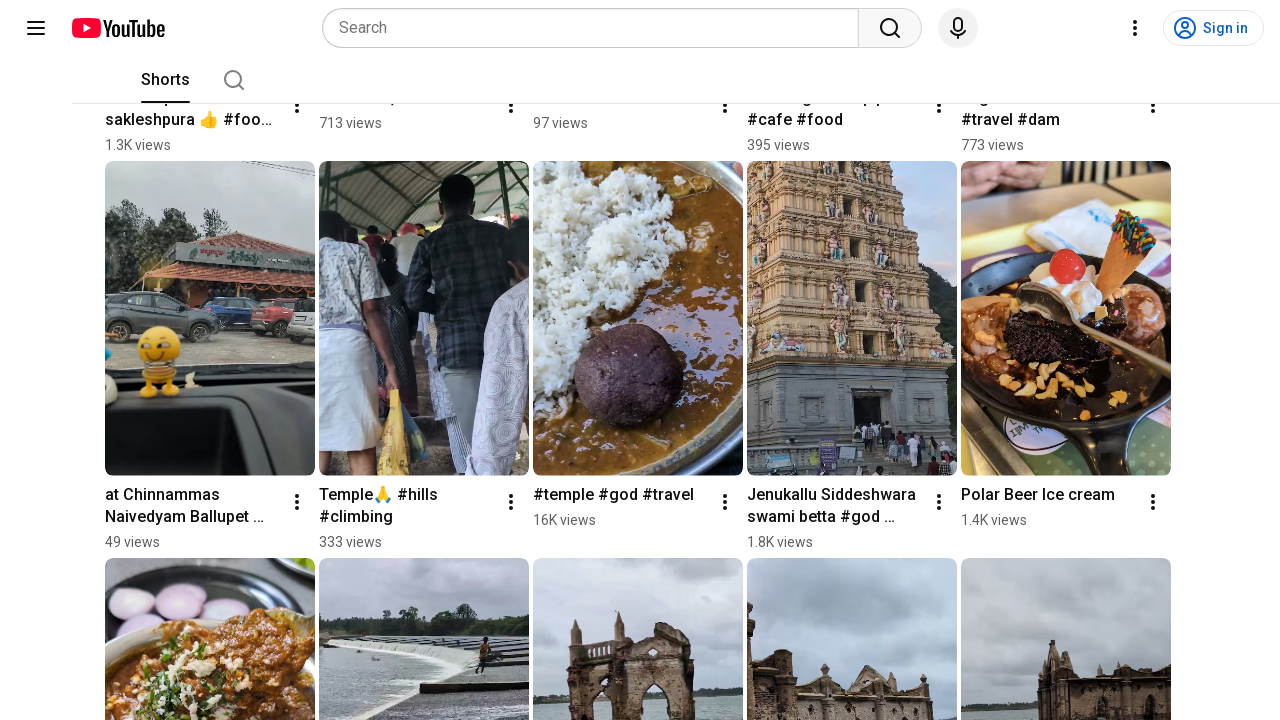

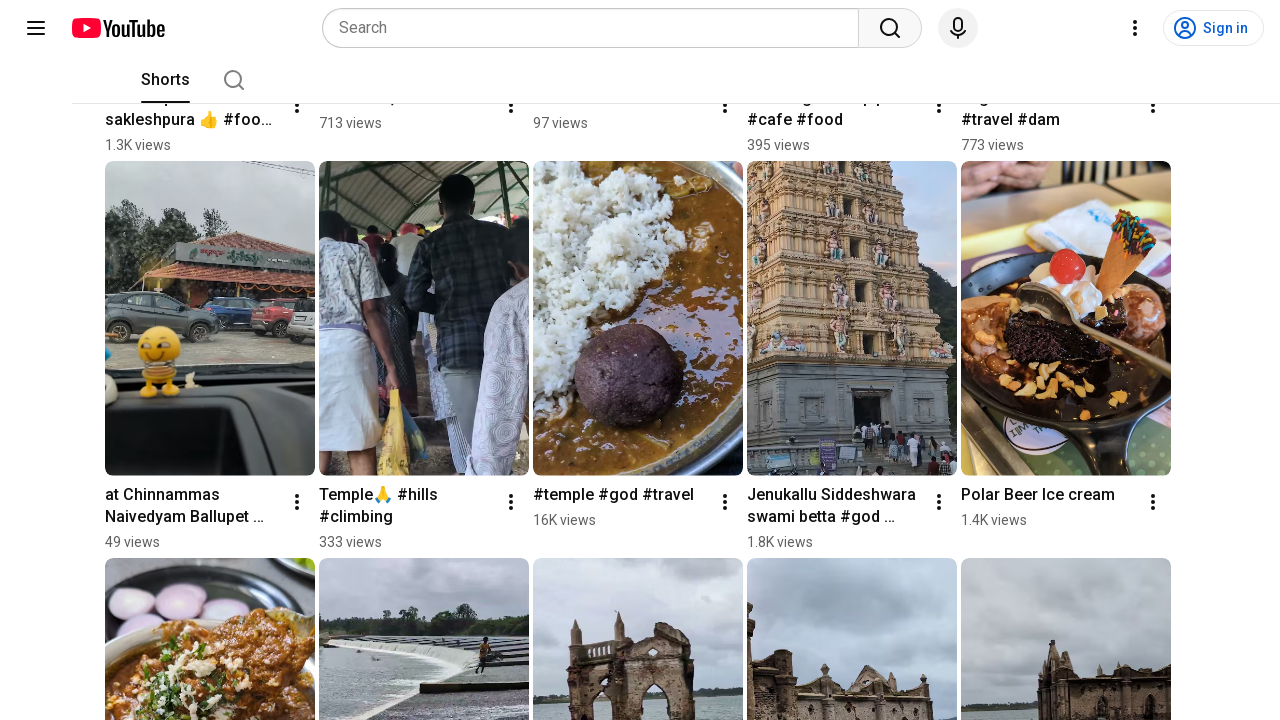